Tests the Playwright homepage by verifying the page title contains "Playwright", checking the "Get started" link has the correct href attribute, clicking it, and verifying navigation to the intro page.

Starting URL: https://playwright.dev/

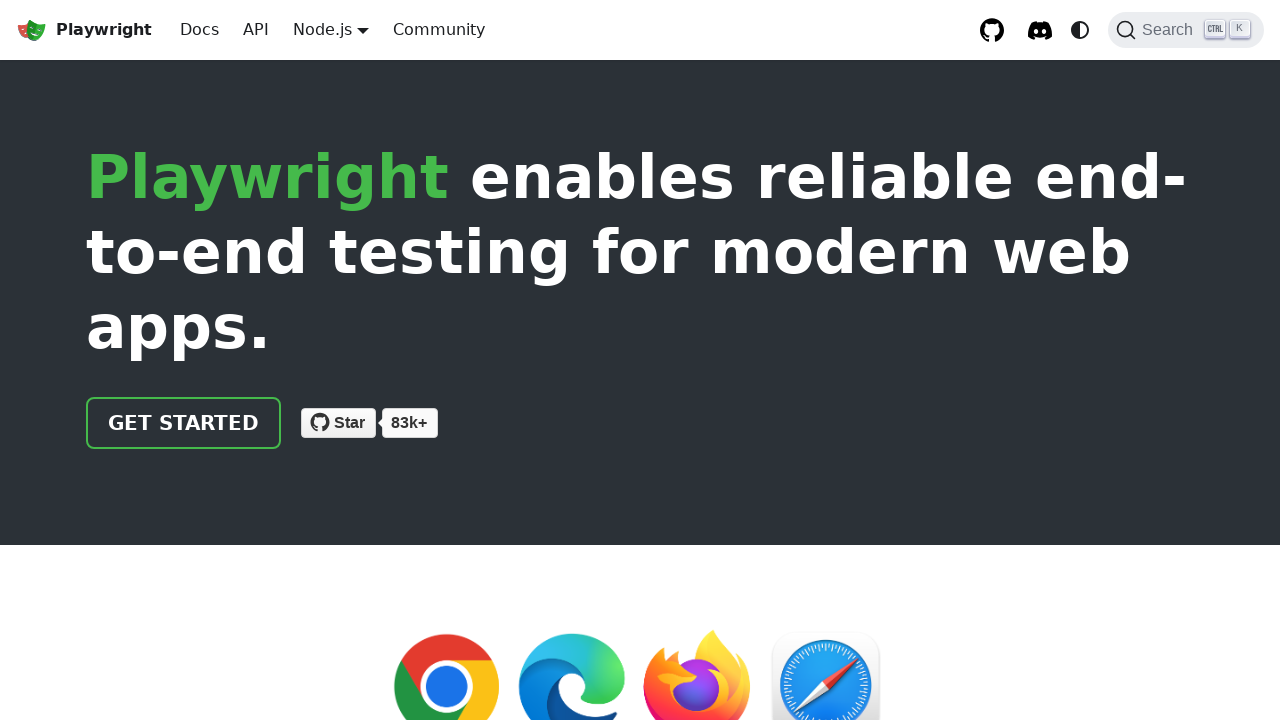

Verified page title contains 'Playwright'
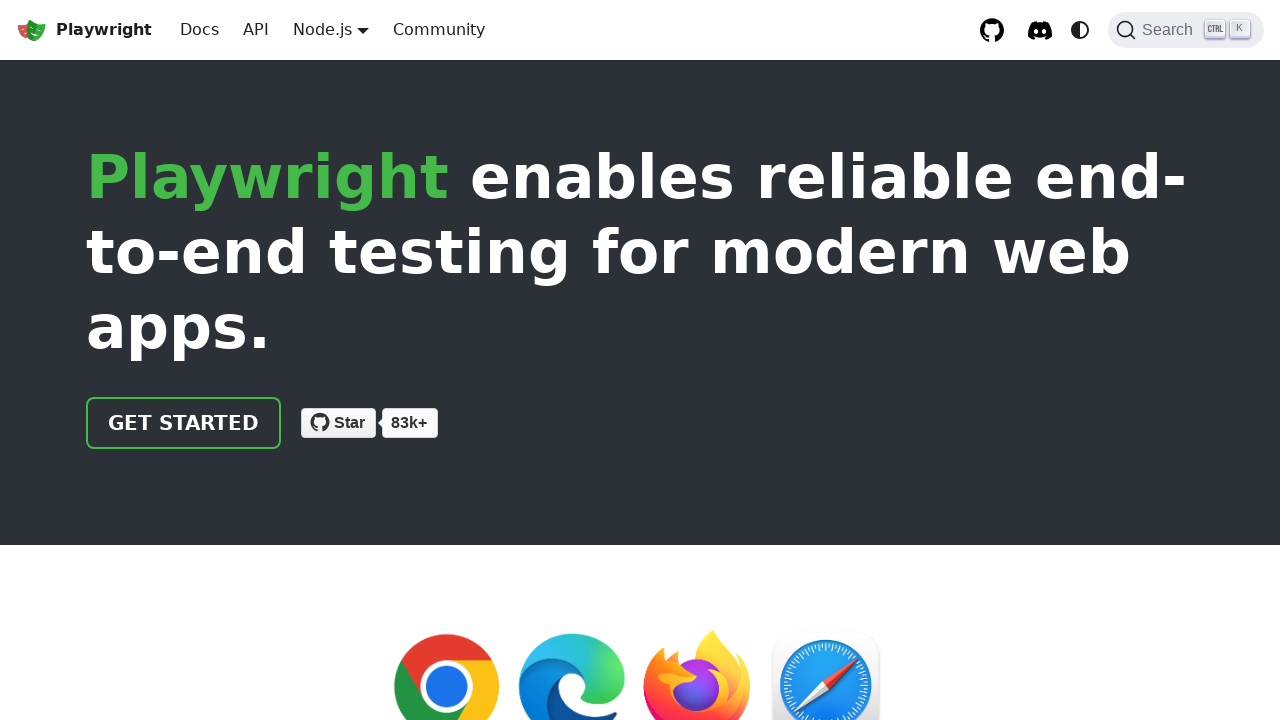

Located 'Get started' link
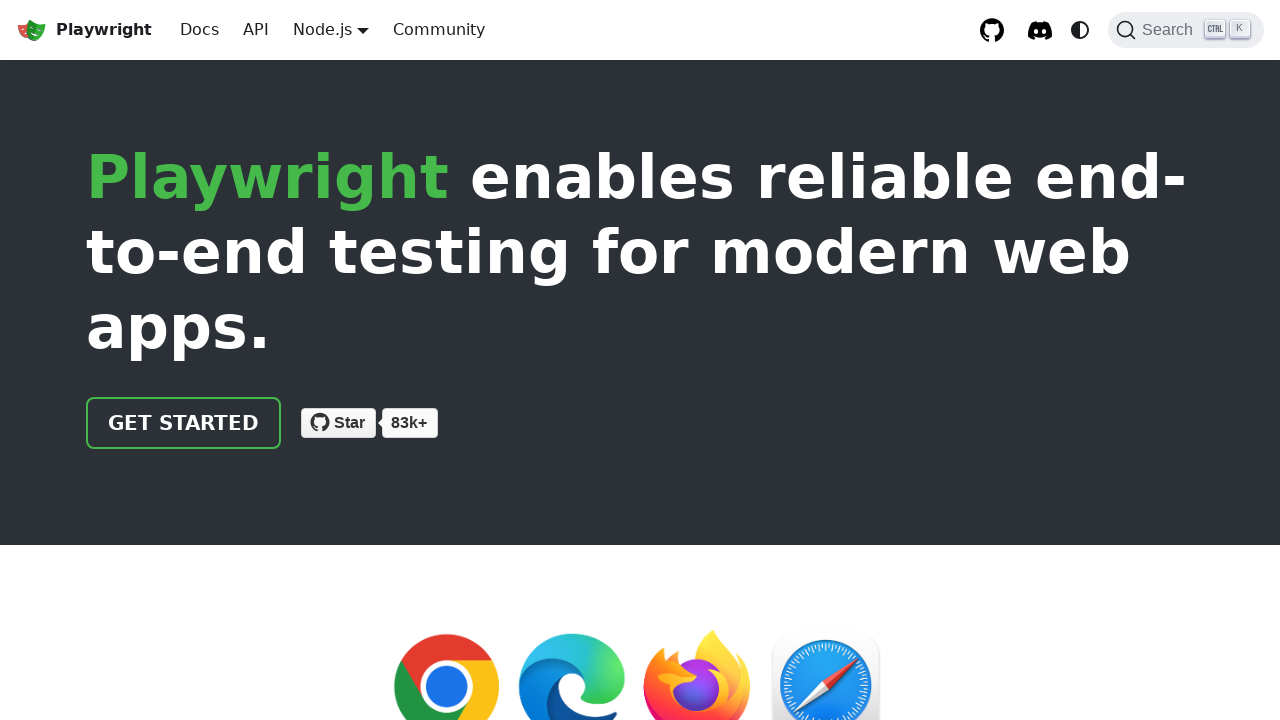

Verified 'Get started' link has href attribute '/docs/intro'
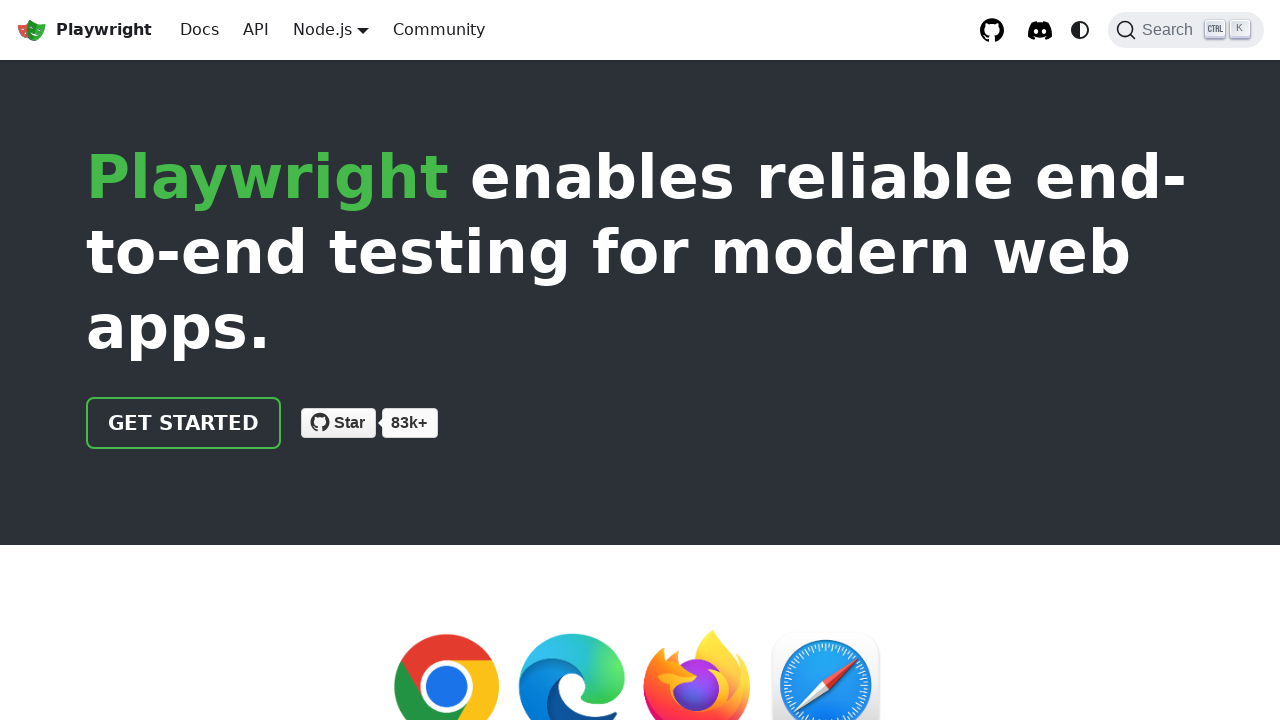

Clicked 'Get started' link at (184, 423) on internal:role=link[name="Get started"i]
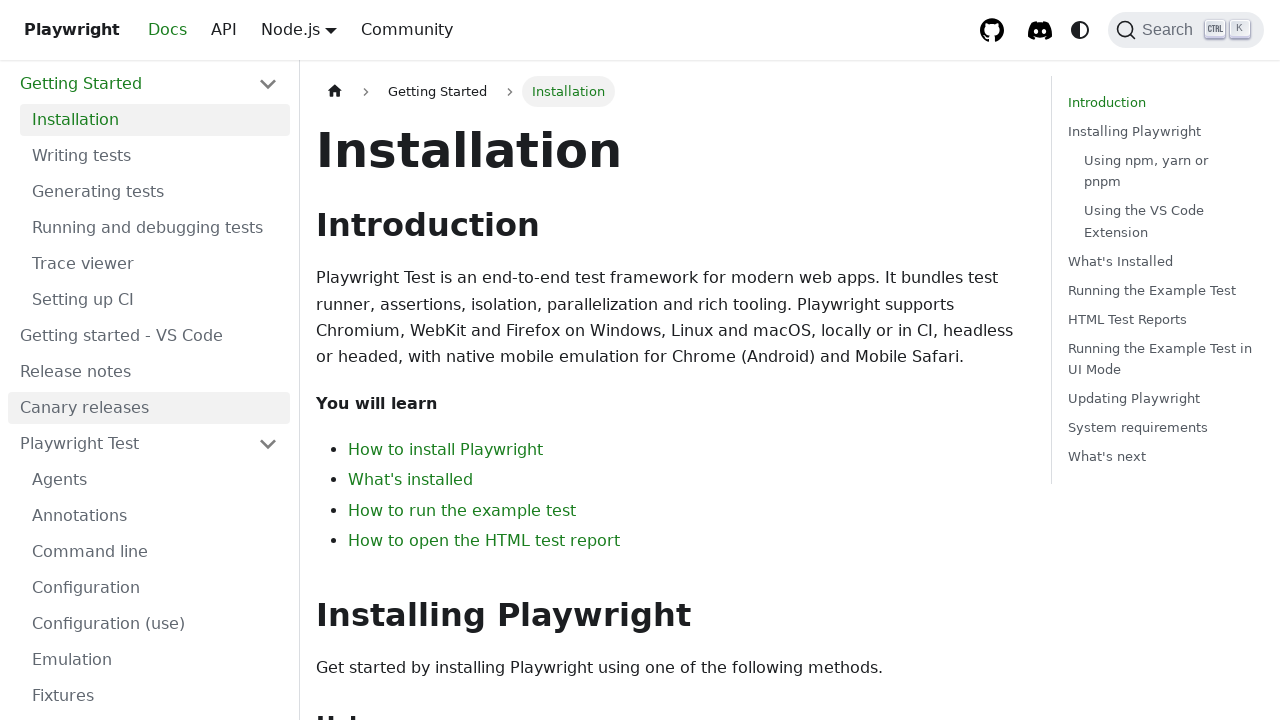

Verified navigation to intro page (URL contains 'intro')
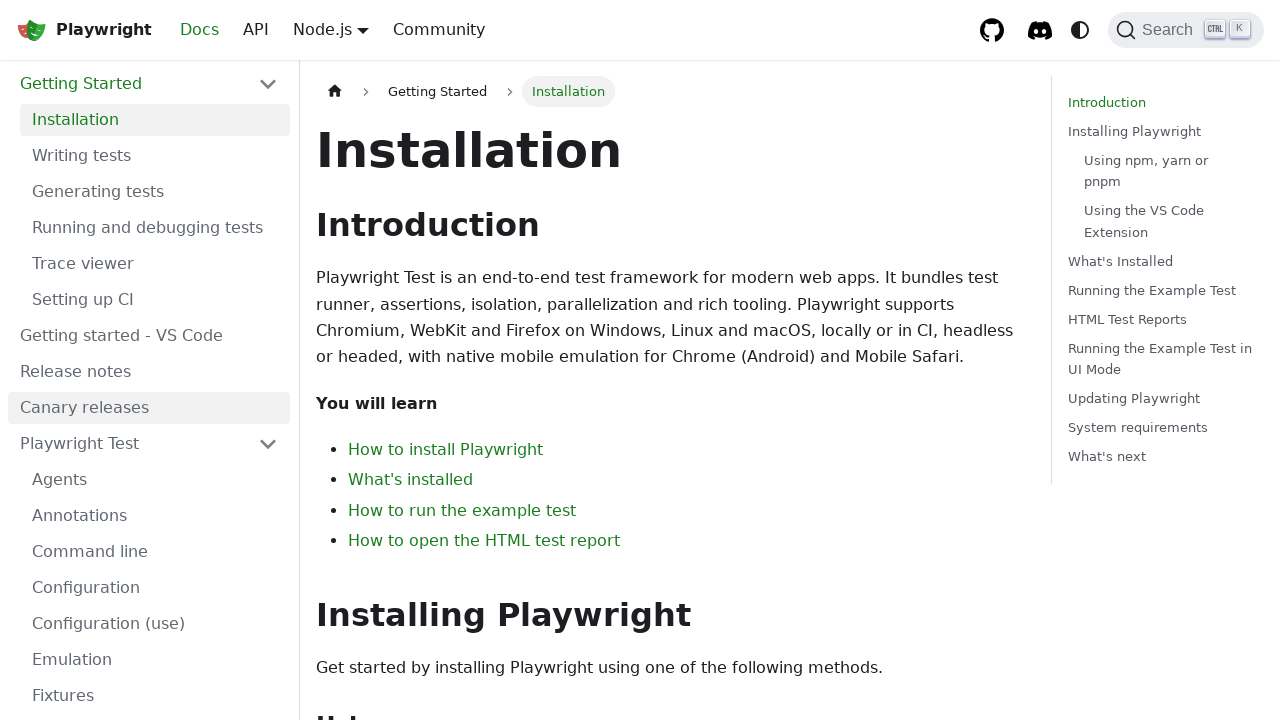

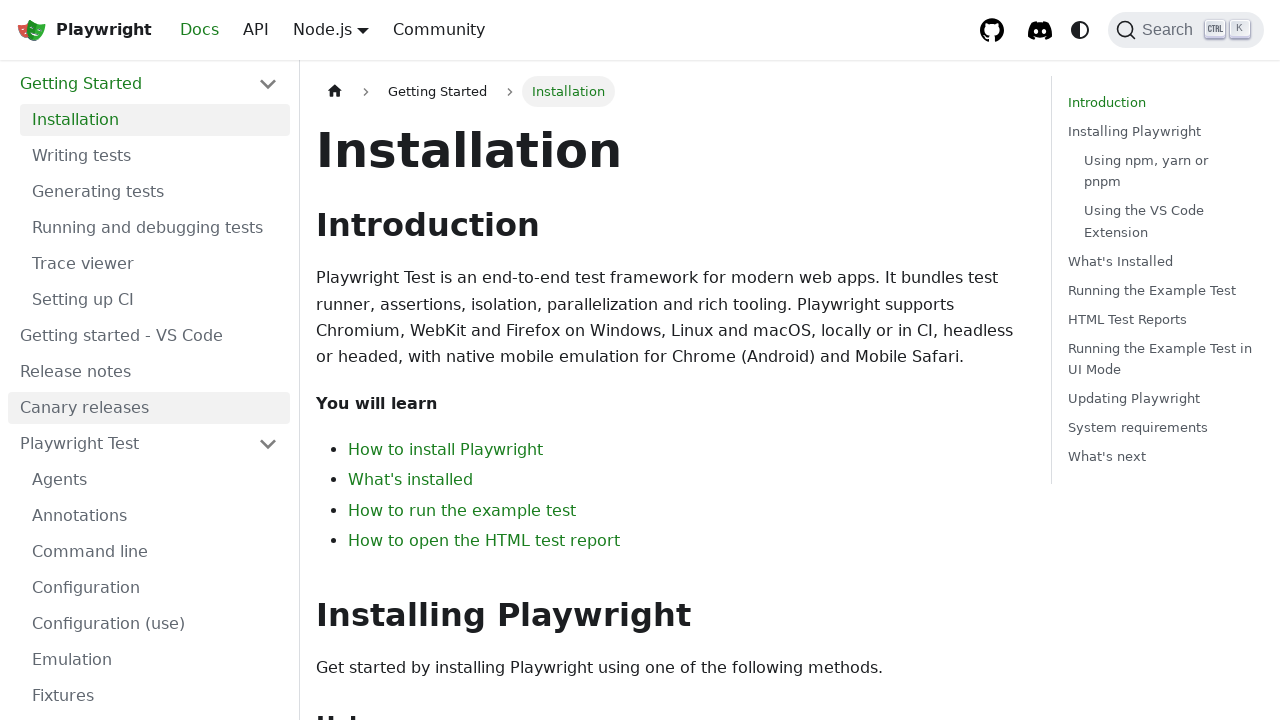